Tests JavaScript prompt alert by triggering it, entering text, and accepting it

Starting URL: https://demoqa.com/alerts

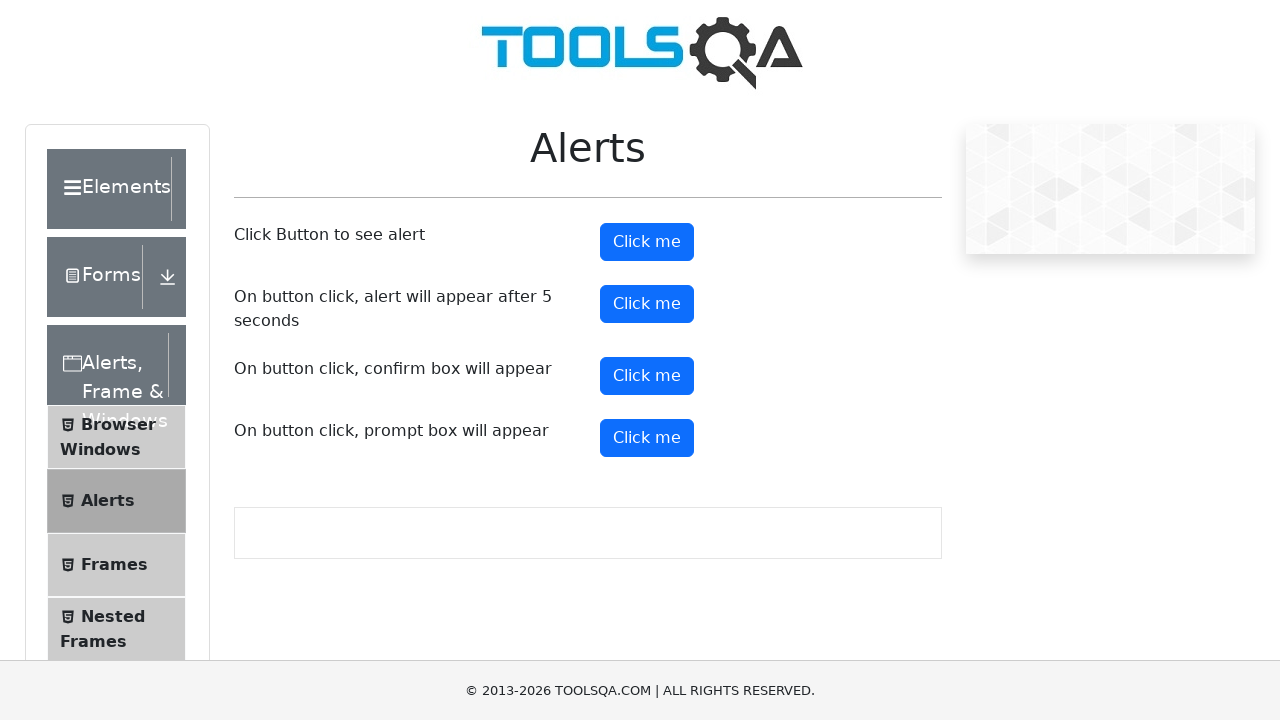

Set up dialog handler to accept prompt with 'test message'
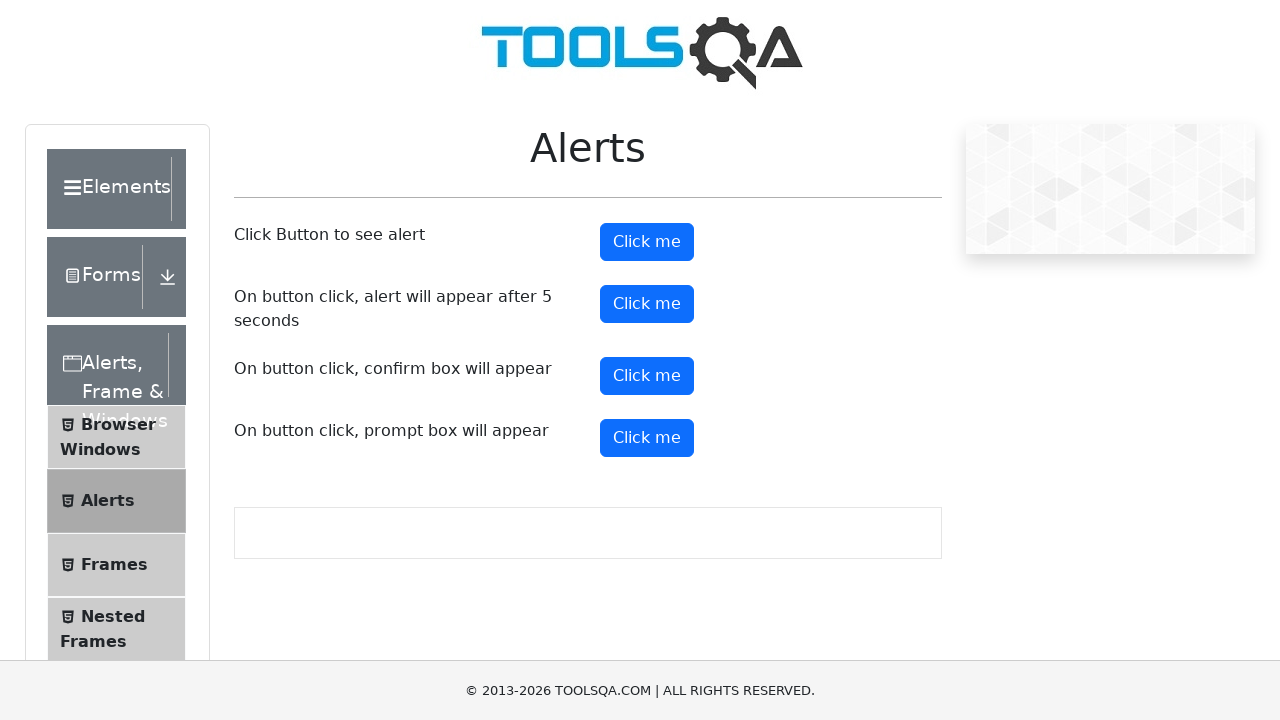

Clicked prompt button to trigger JavaScript alert at (647, 438) on #promtButton
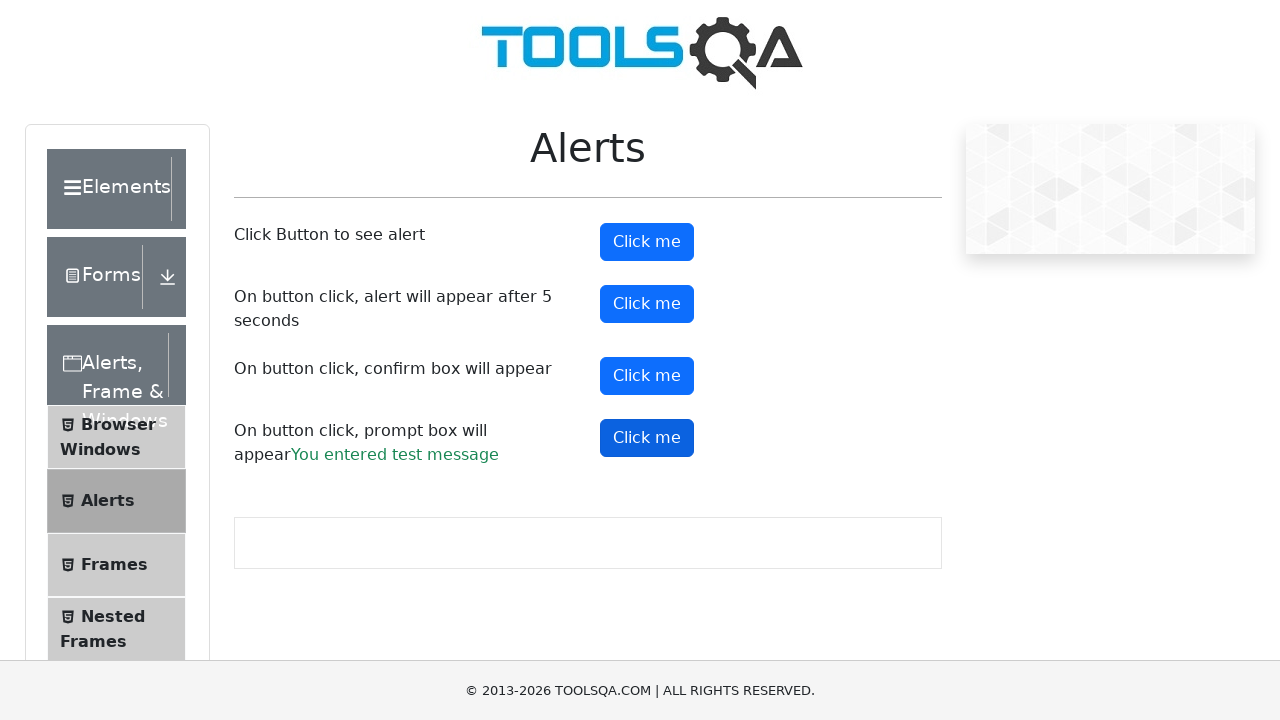

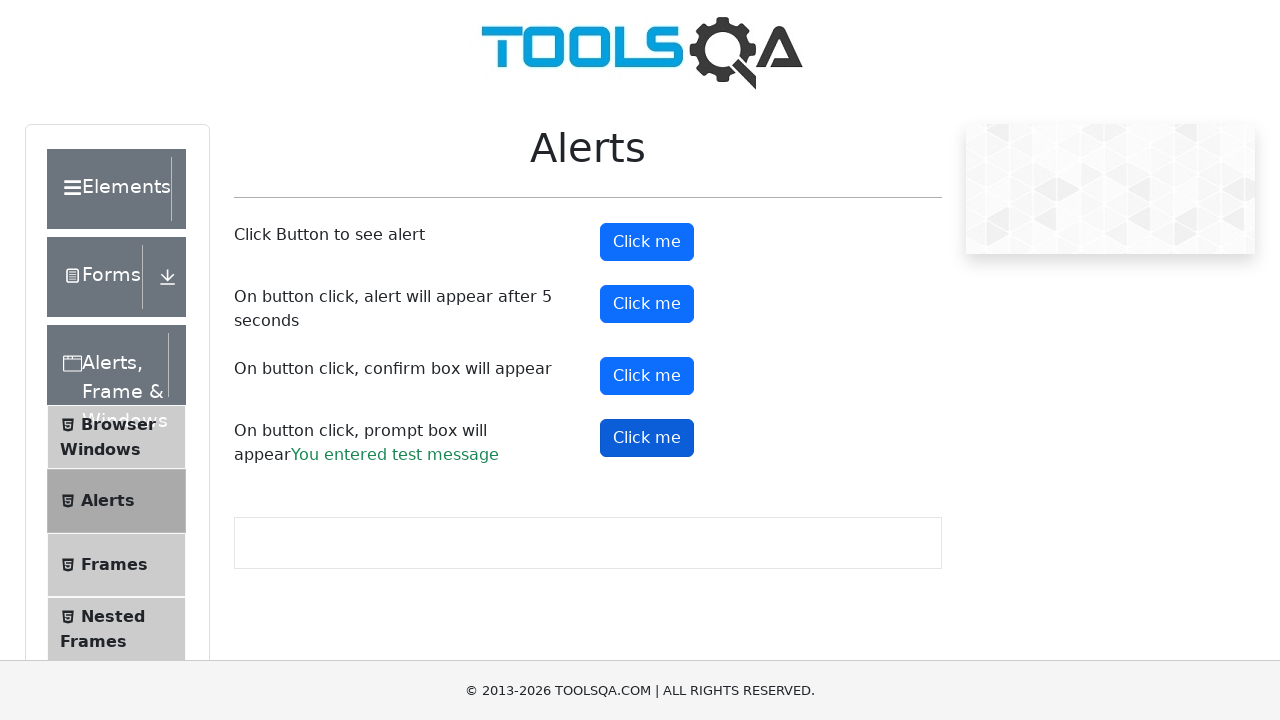